Tests adding todo items by creating two todos and verifying they appear in the list

Starting URL: https://demo.playwright.dev/todomvc

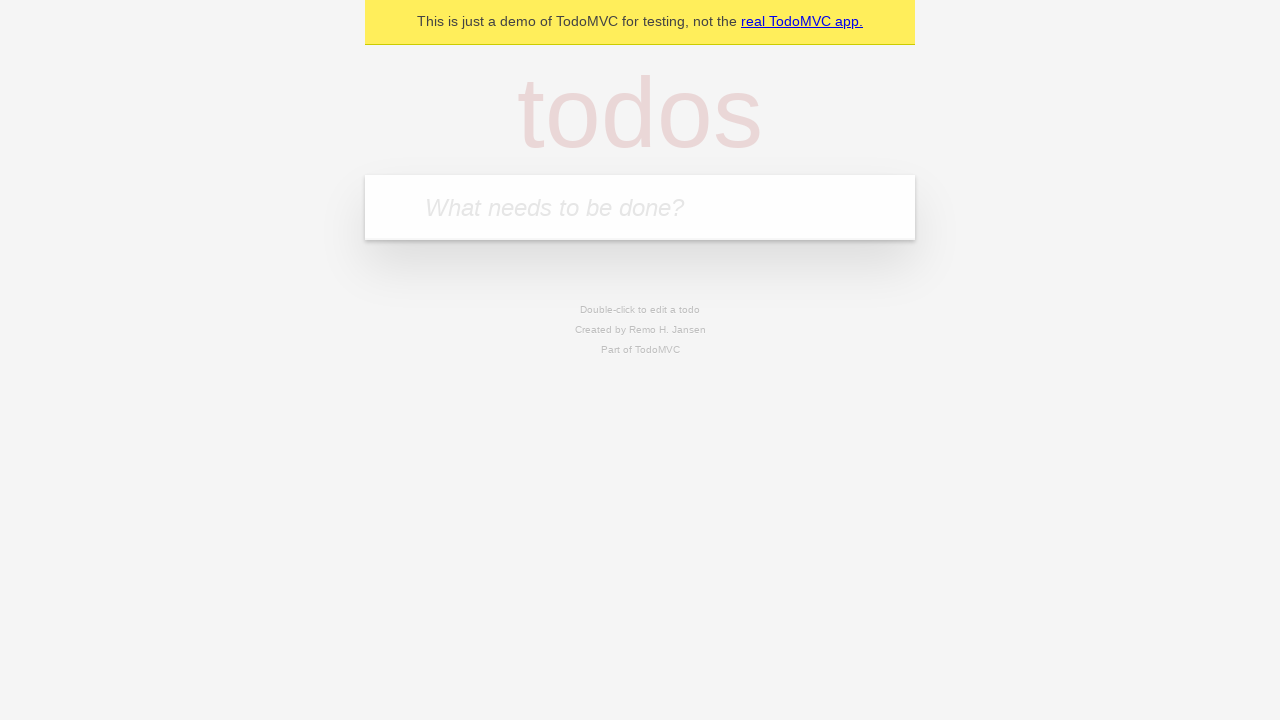

Filled new todo input with 'buy some cheese' on .new-todo
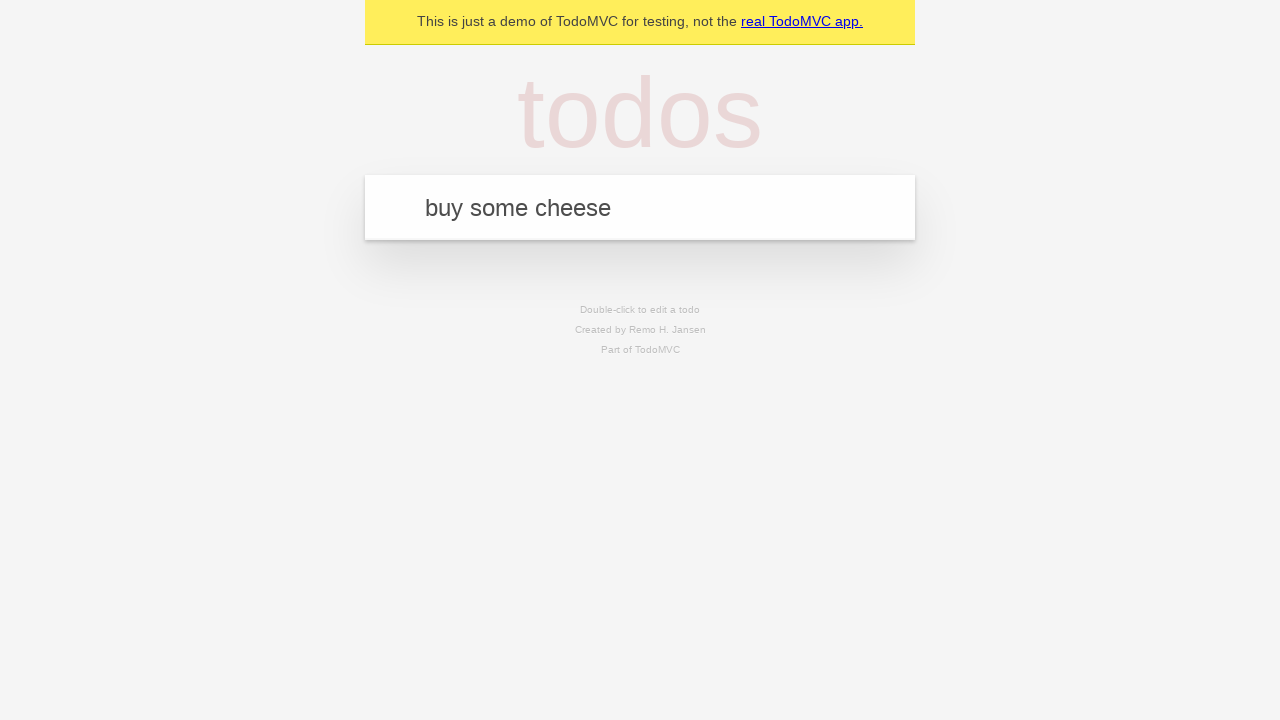

Pressed Enter to create first todo item on .new-todo
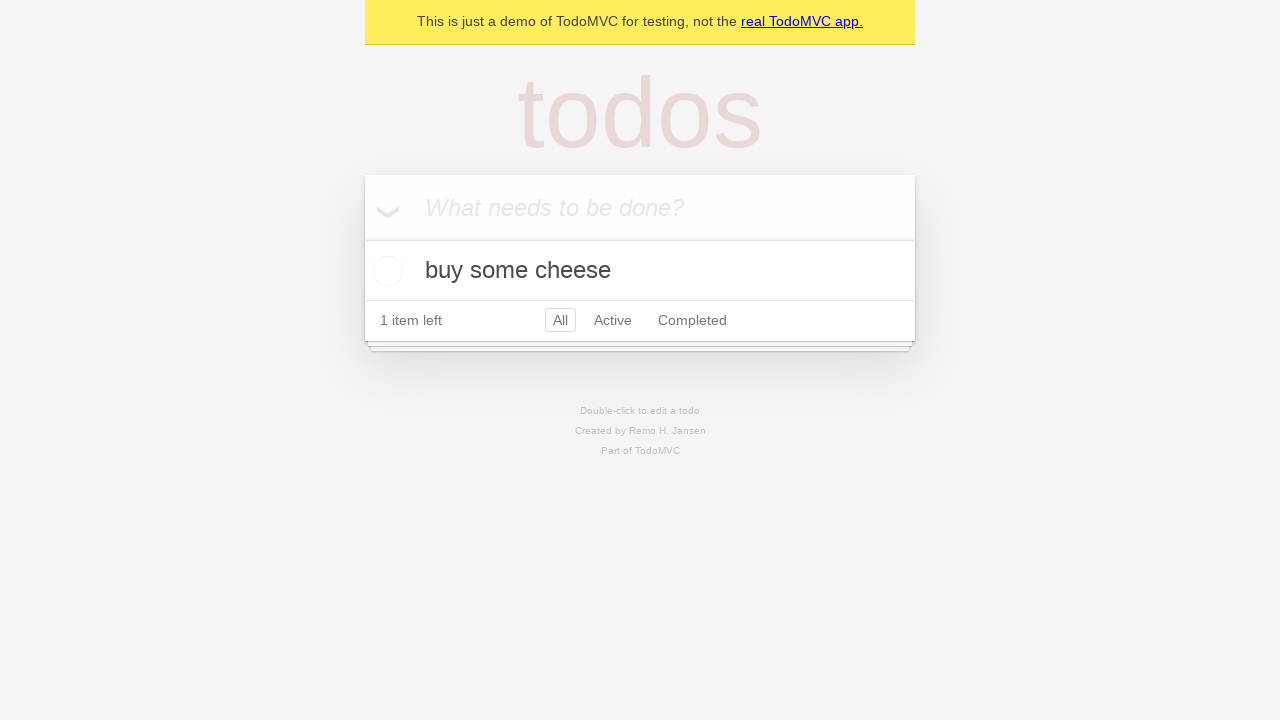

First todo item appeared in the list
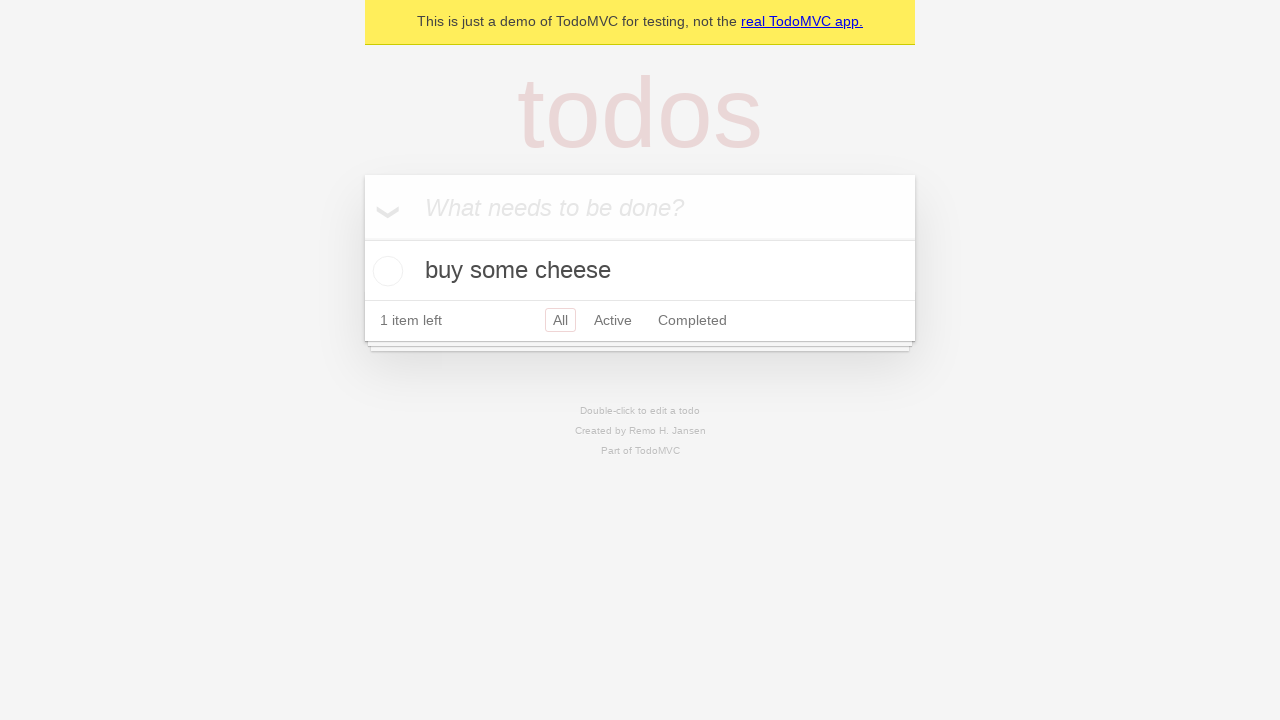

Filled new todo input with 'feed the cat' on .new-todo
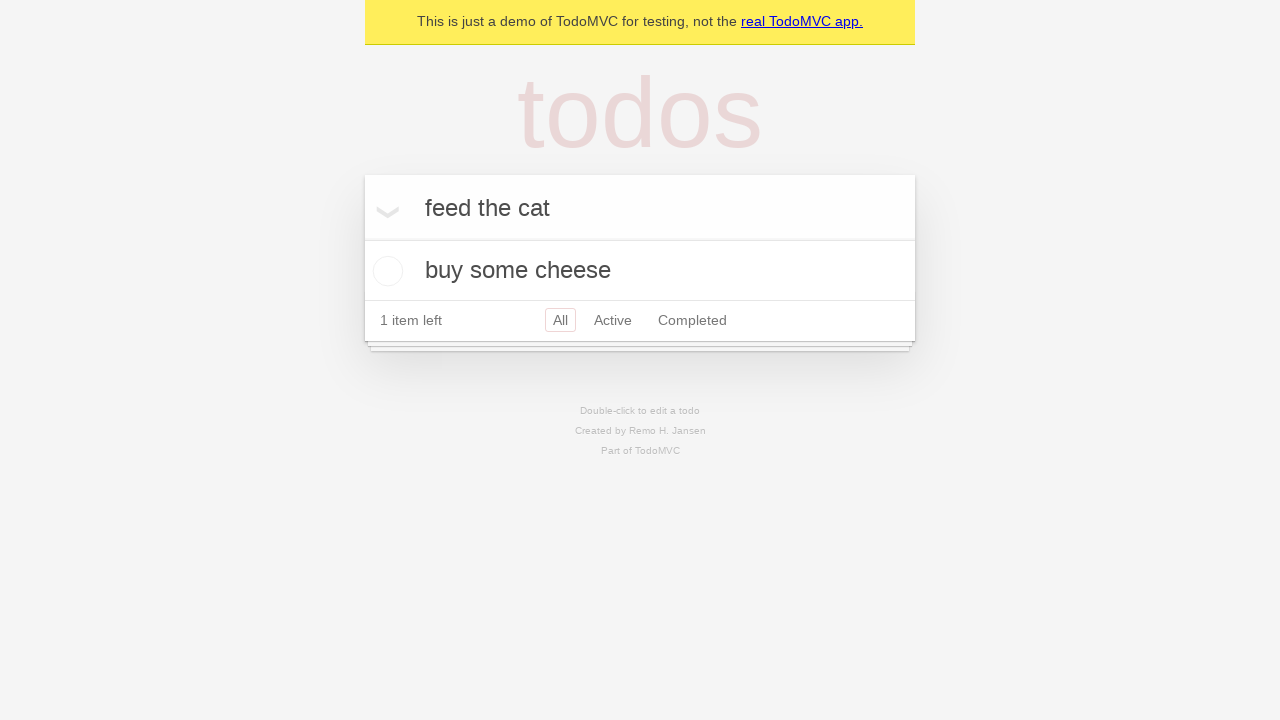

Pressed Enter to create second todo item on .new-todo
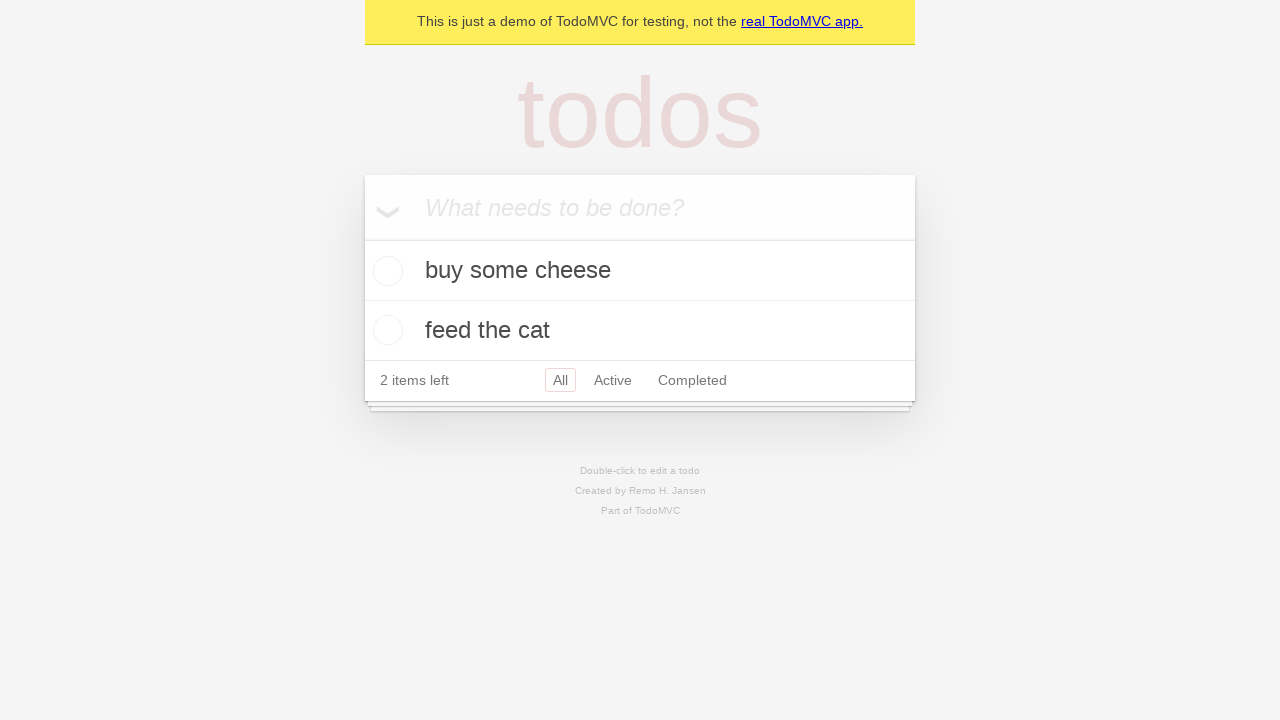

Second todo item appeared in the list, total of 2 todos verified
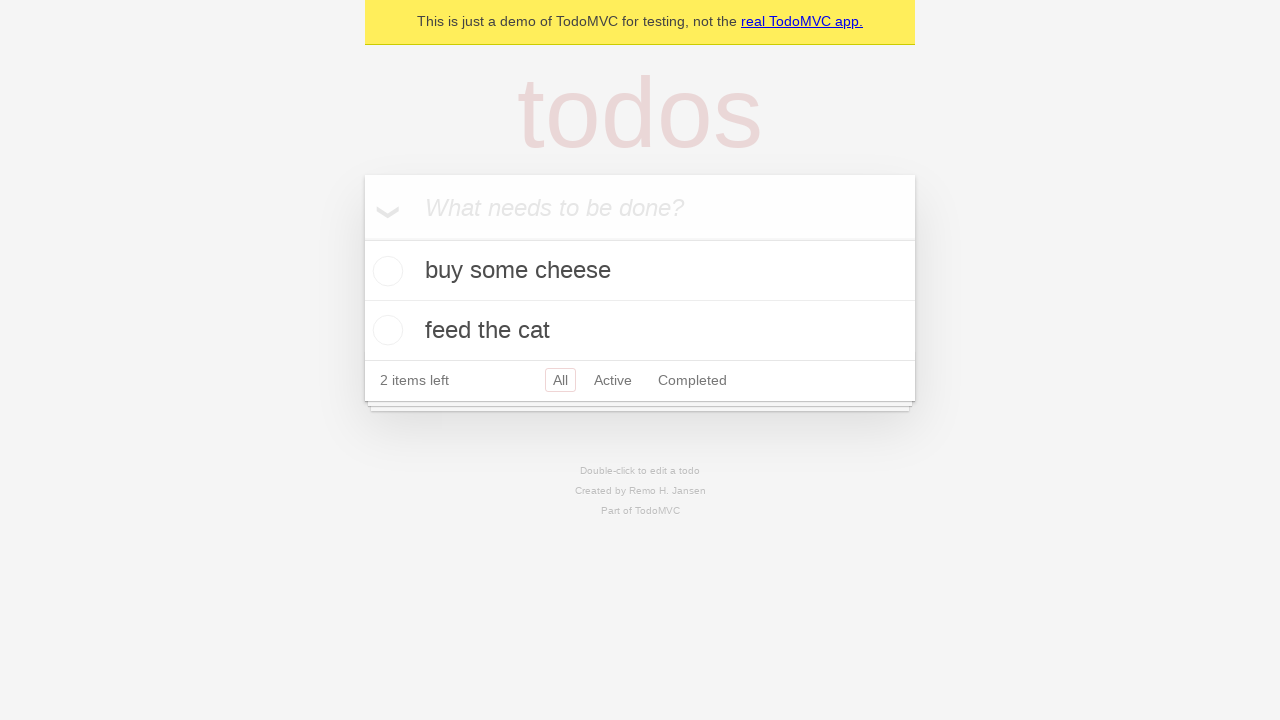

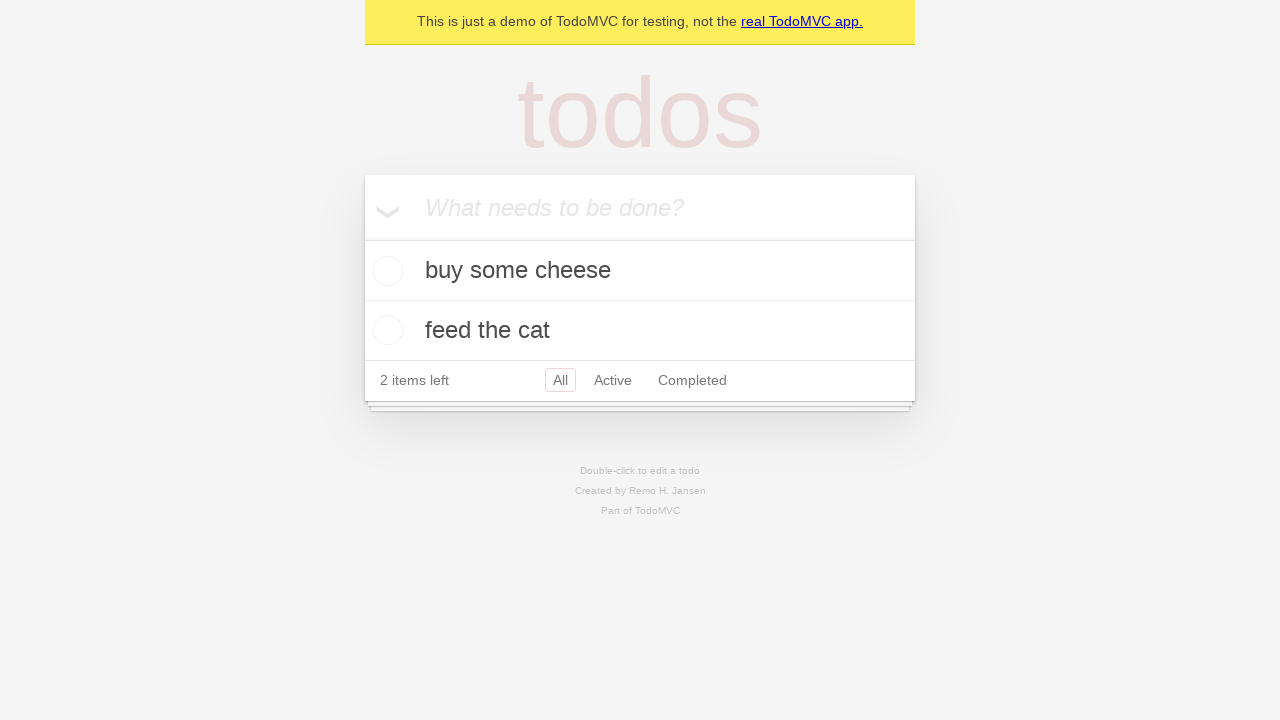